Tests right-click context menu by opening it, hovering over an option, clicking it, and handling the resulting alert

Starting URL: http://swisnl.github.io/jQuery-contextMenu/demo.html

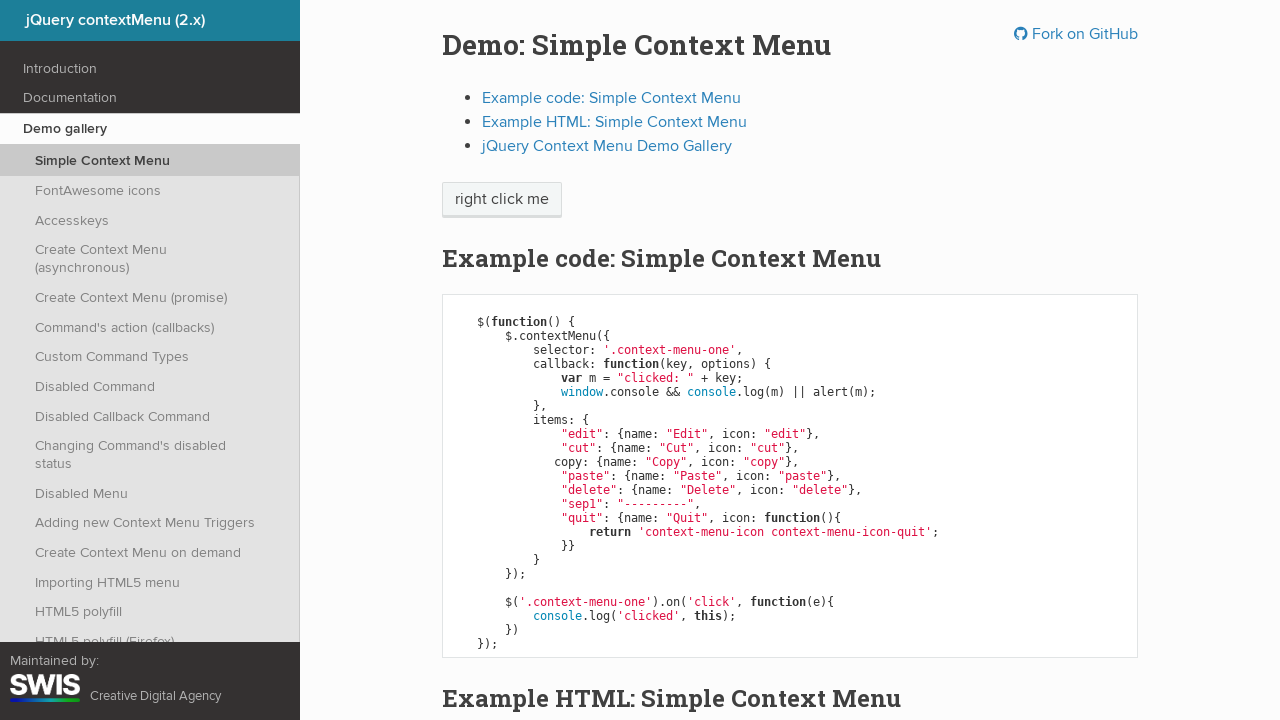

Verified paste option is not visible initially
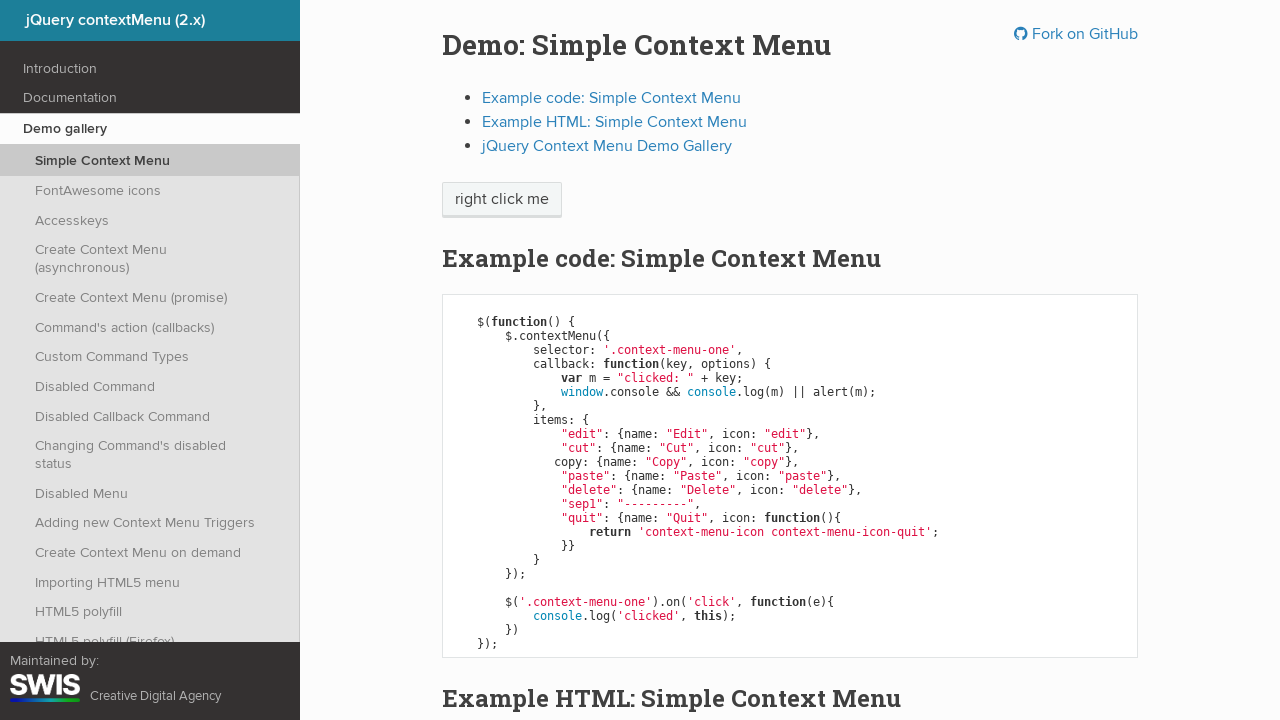

Right-clicked on context menu element to open menu at (502, 200) on span.context-menu-one
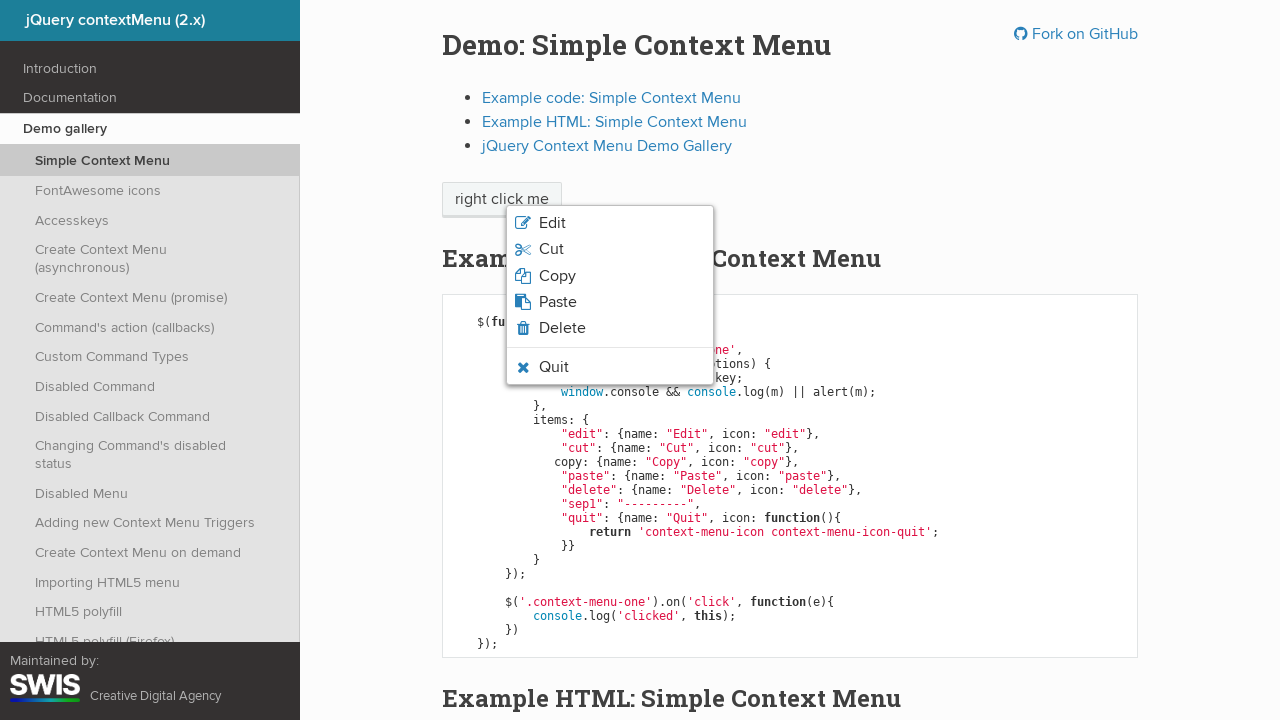

Context menu appeared with paste option visible
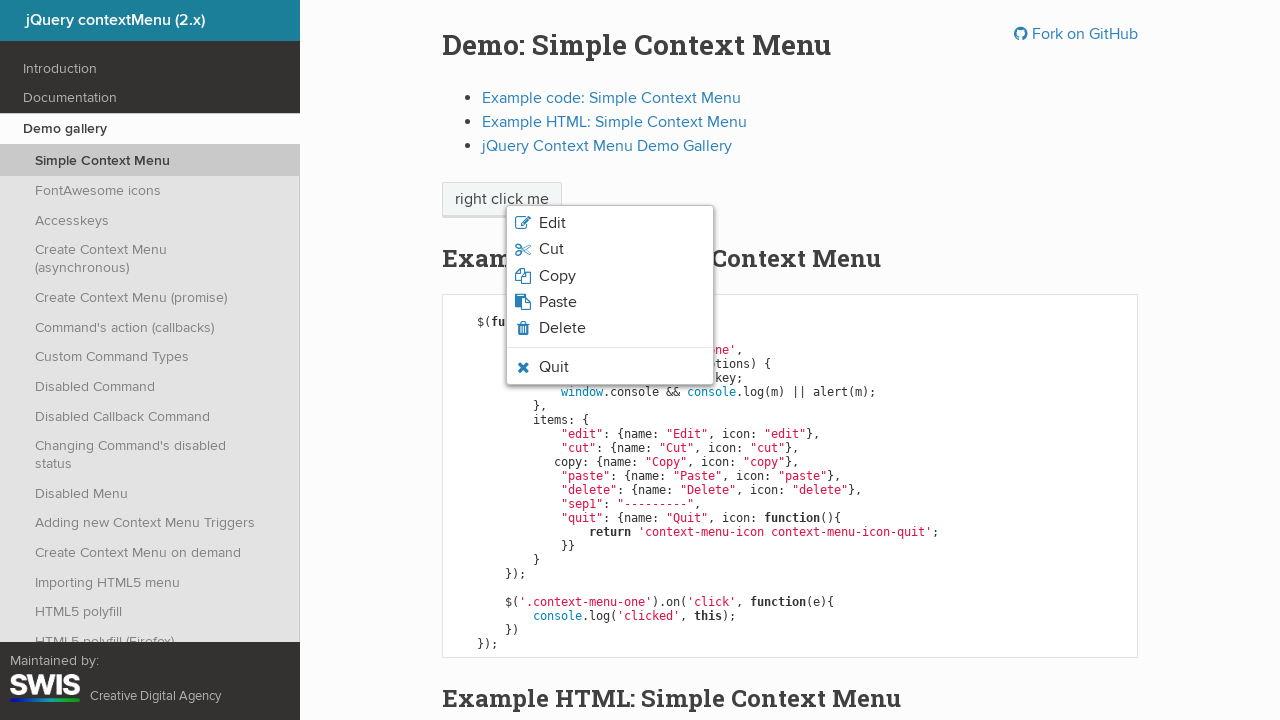

Verified paste option is visible in context menu
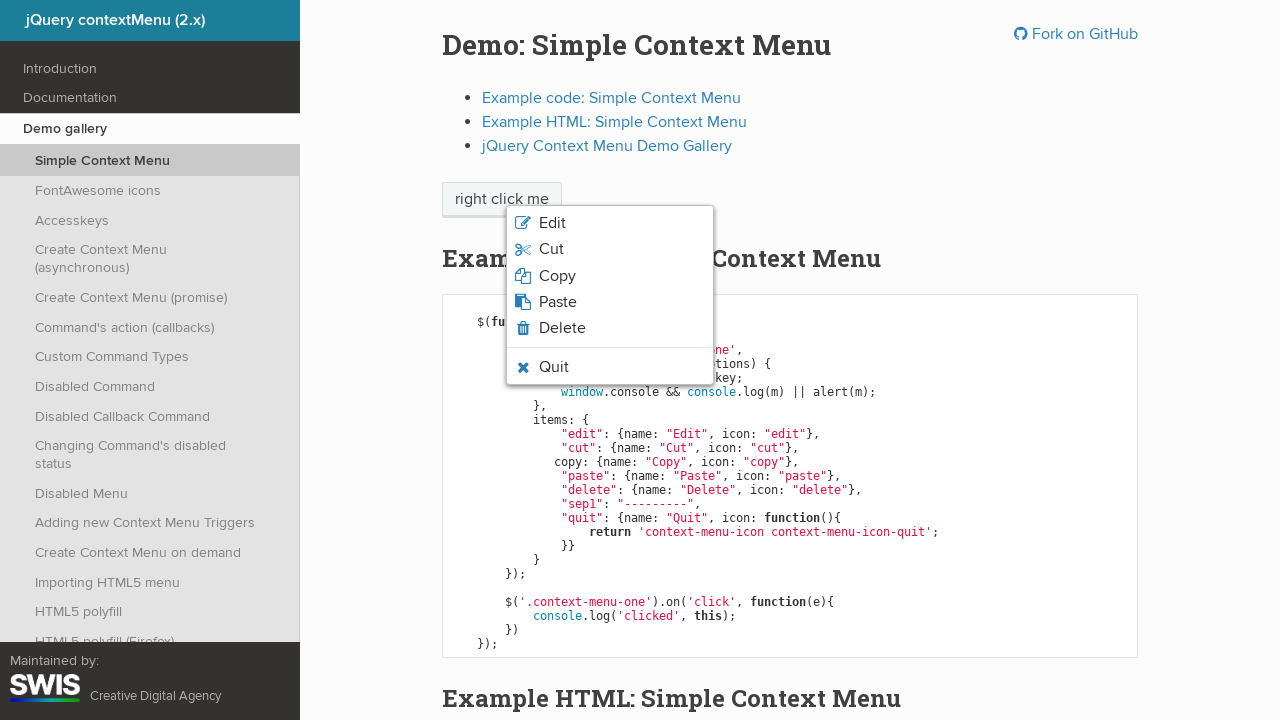

Hovered over paste menu option at (610, 302) on li.context-menu-icon-paste
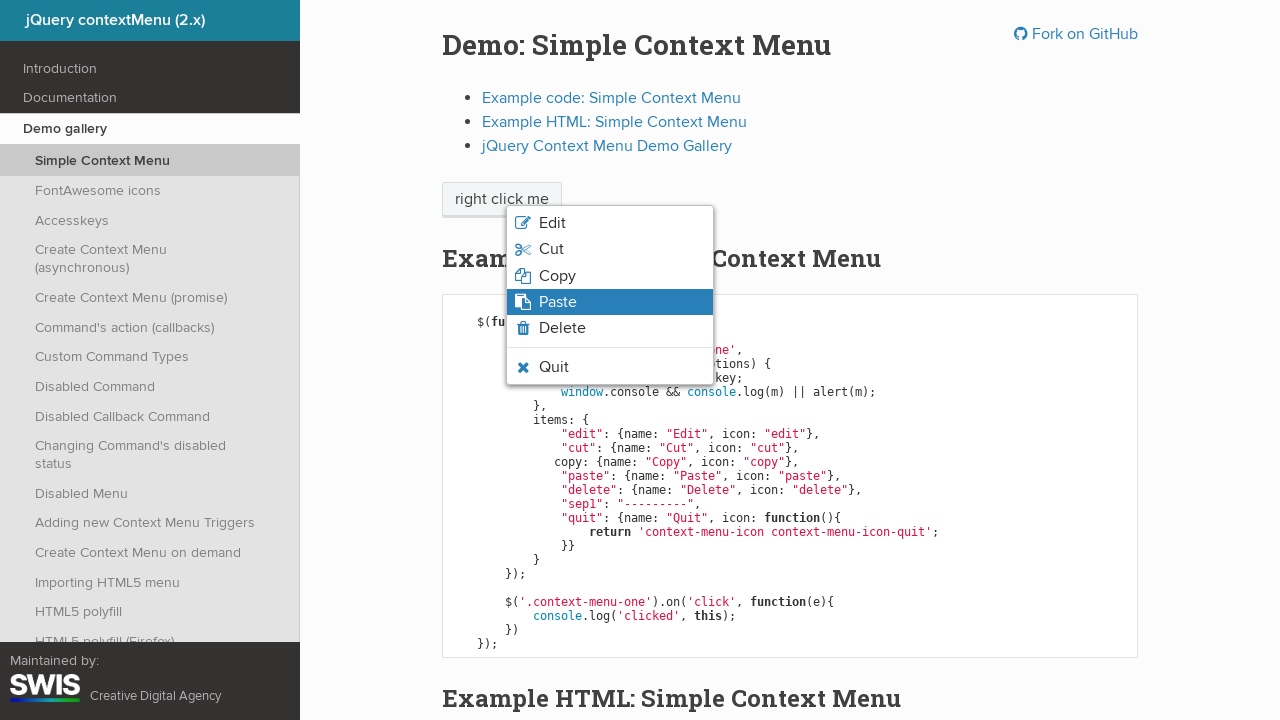

Verified hover state is applied to paste option
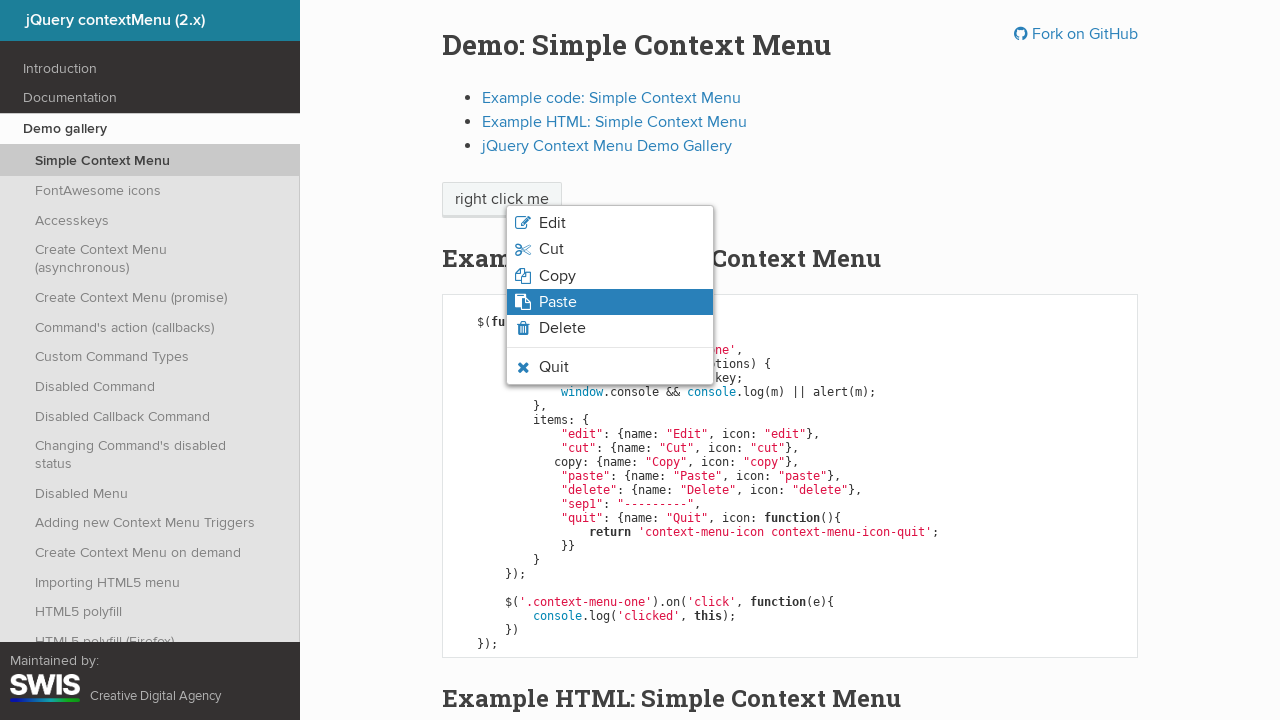

Clicked on paste menu option at (610, 302) on li.context-menu-icon-paste
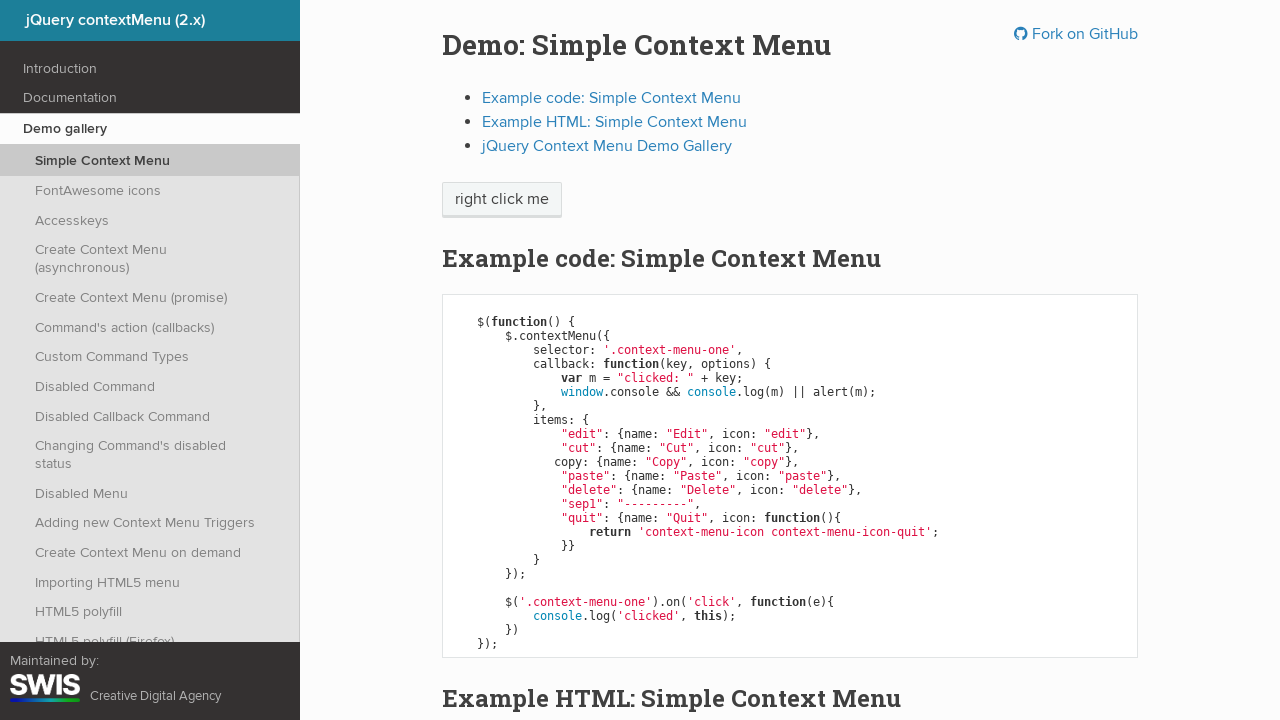

Set up dialog handler to accept alerts
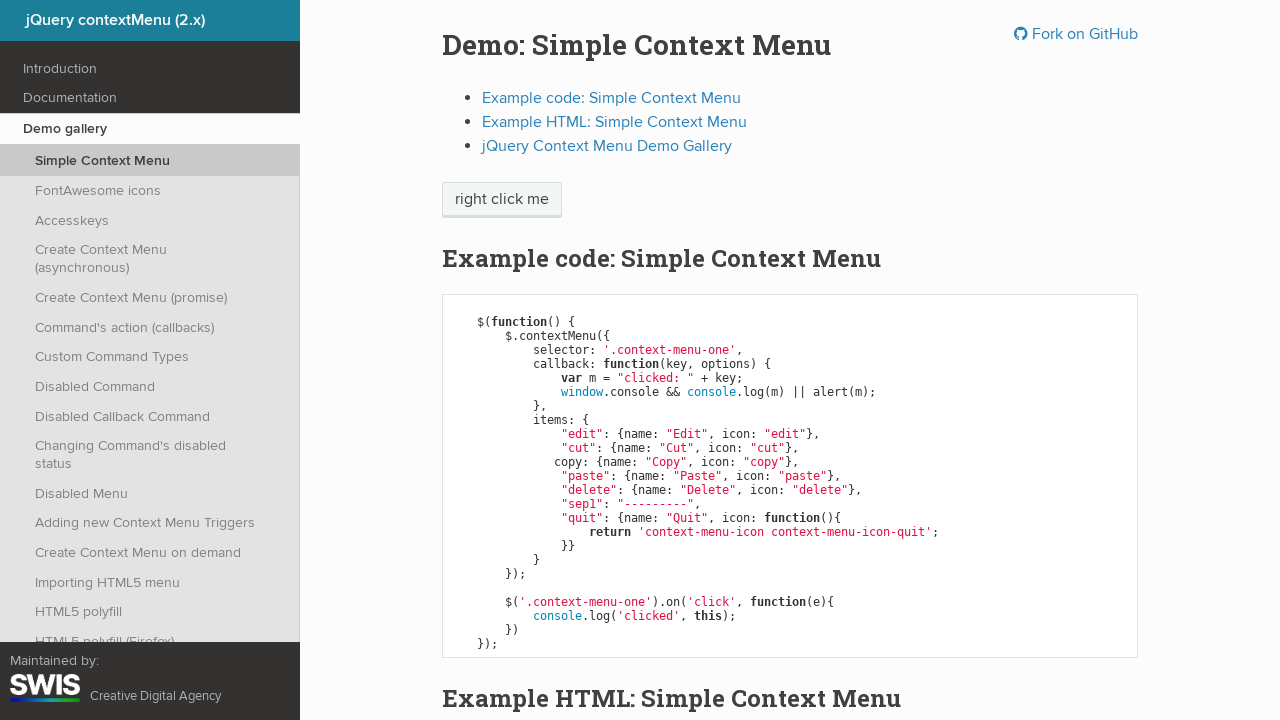

Context menu disappeared and paste option is hidden
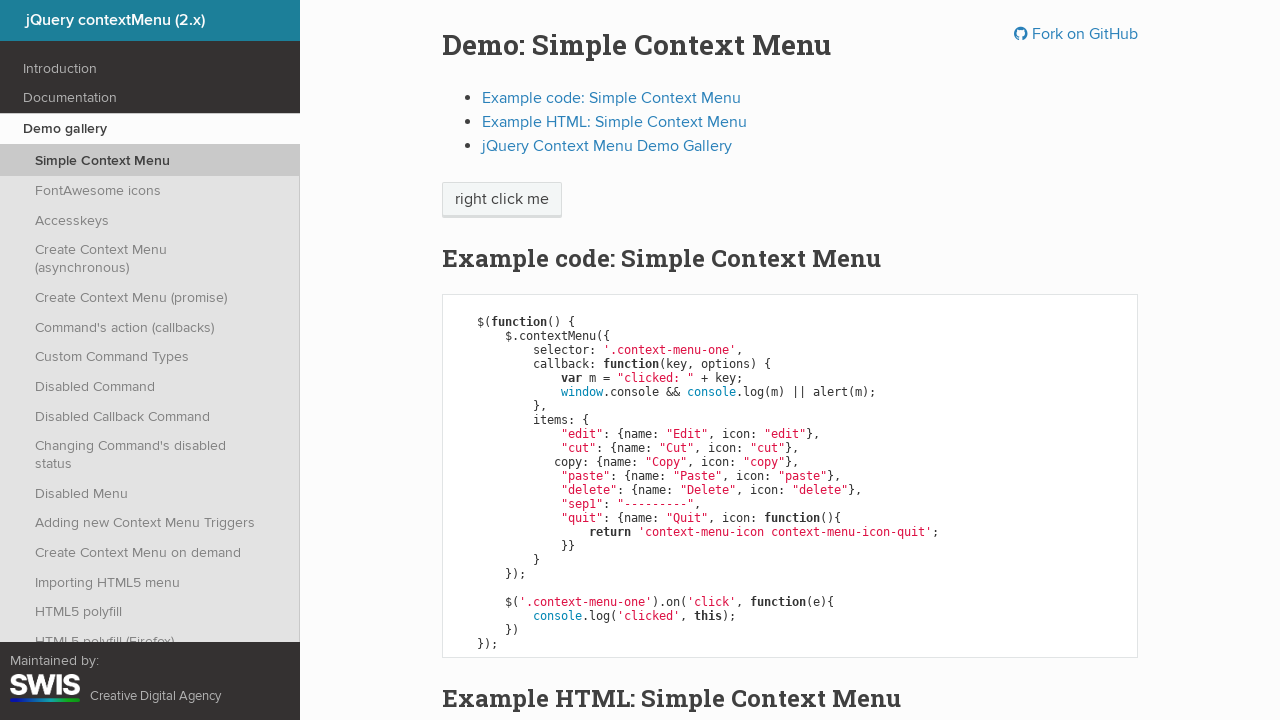

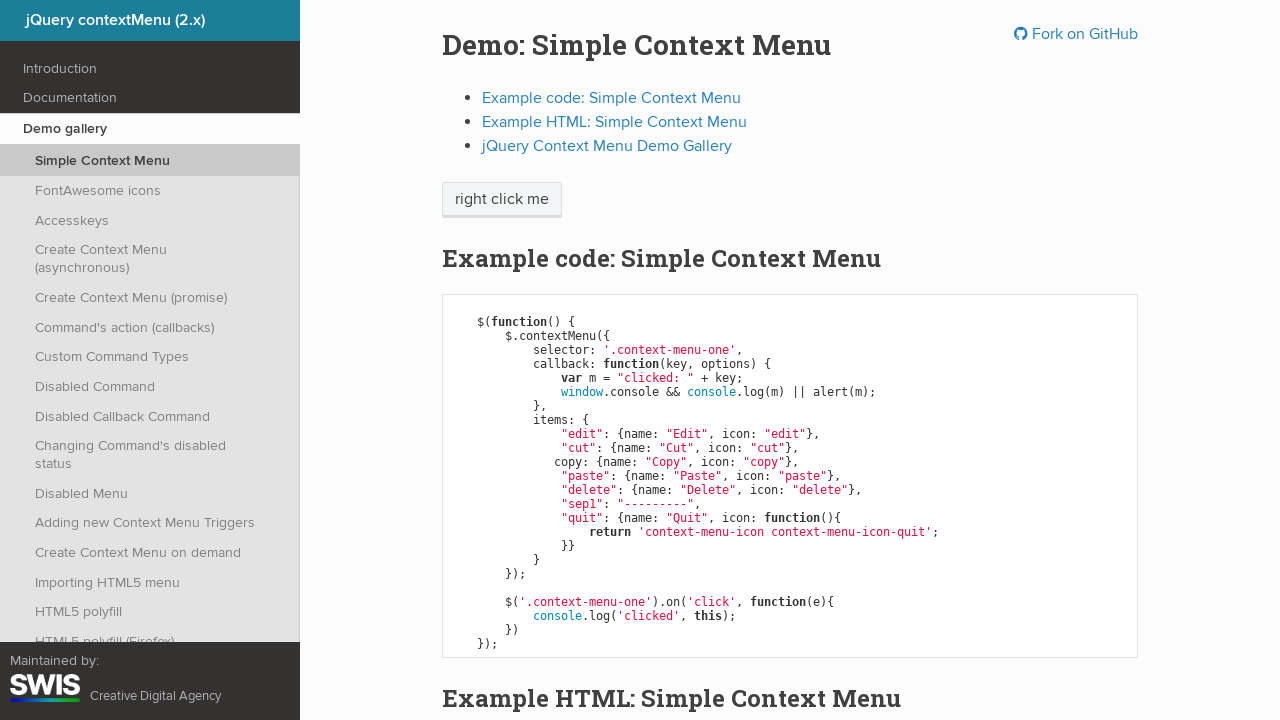